Tests product loading functionality by navigating to products section, clicking load button, waiting for spinner to disappear, and verifying products are displayed

Starting URL: https://playwright-waits-and-timeouts.vercel.app/dashboard

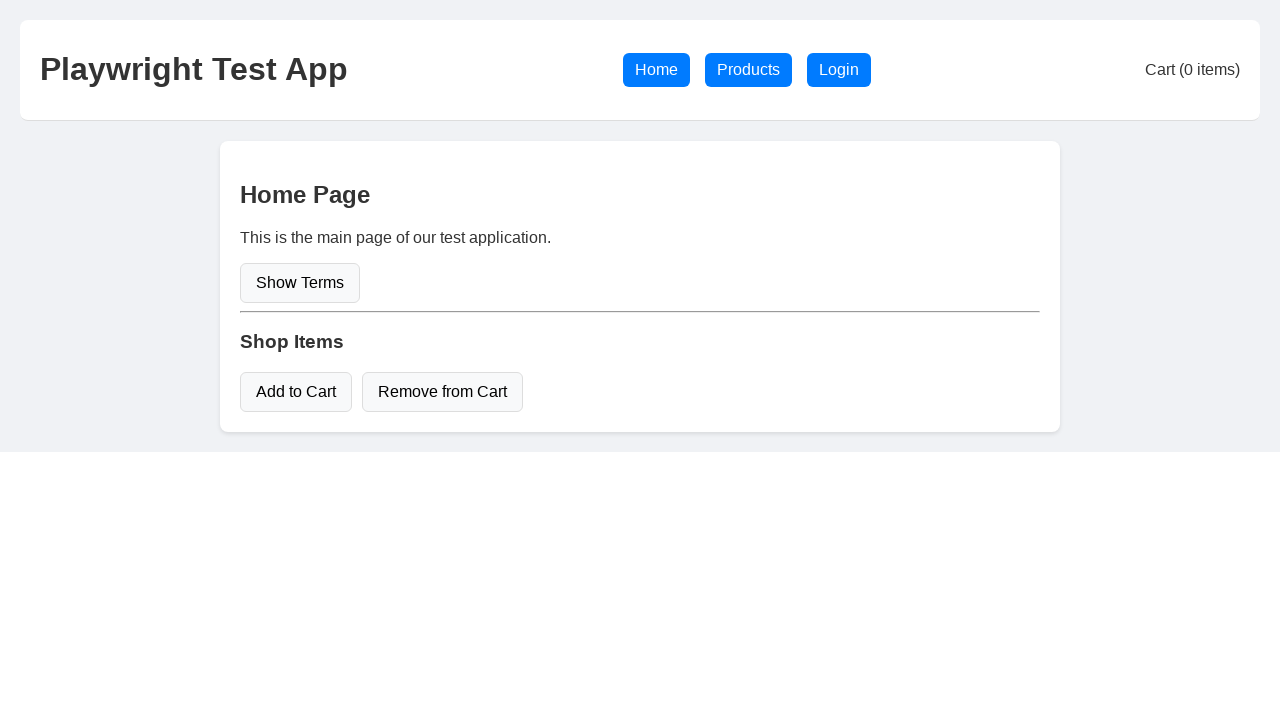

Clicked Products button at (748, 70) on internal:role=button[name="Products"i]
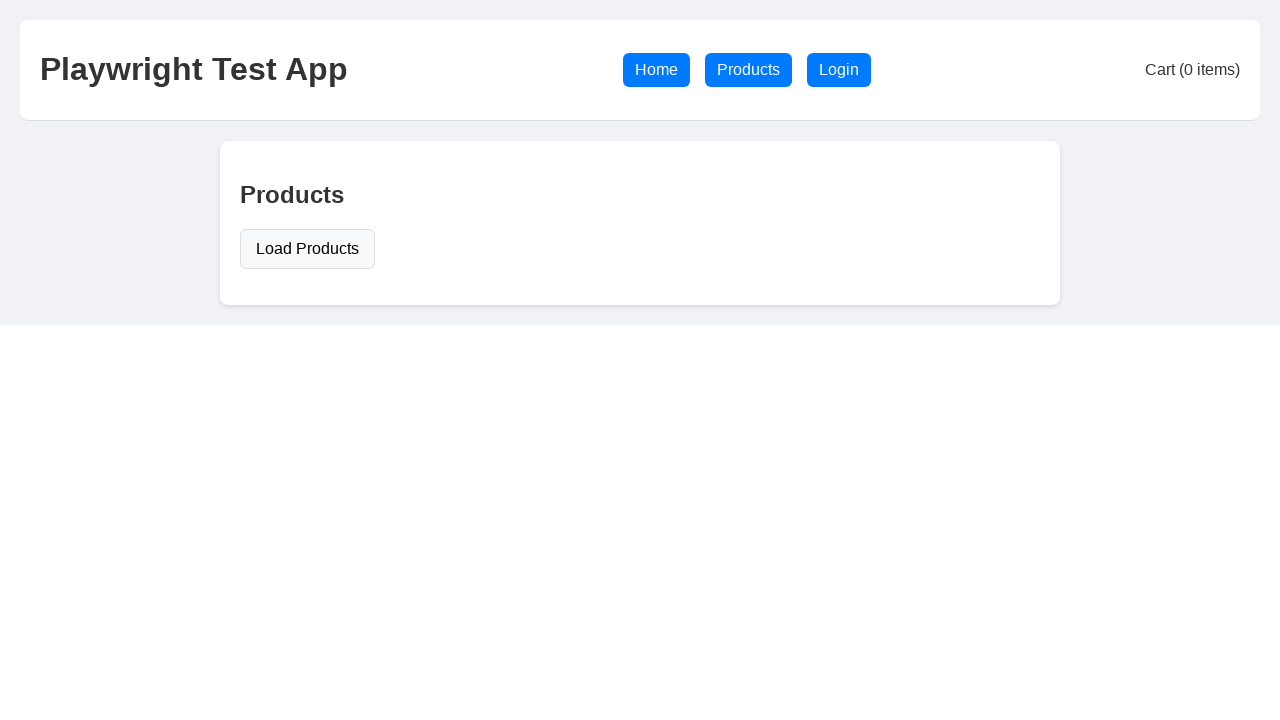

Waited for URL to contain dashboard
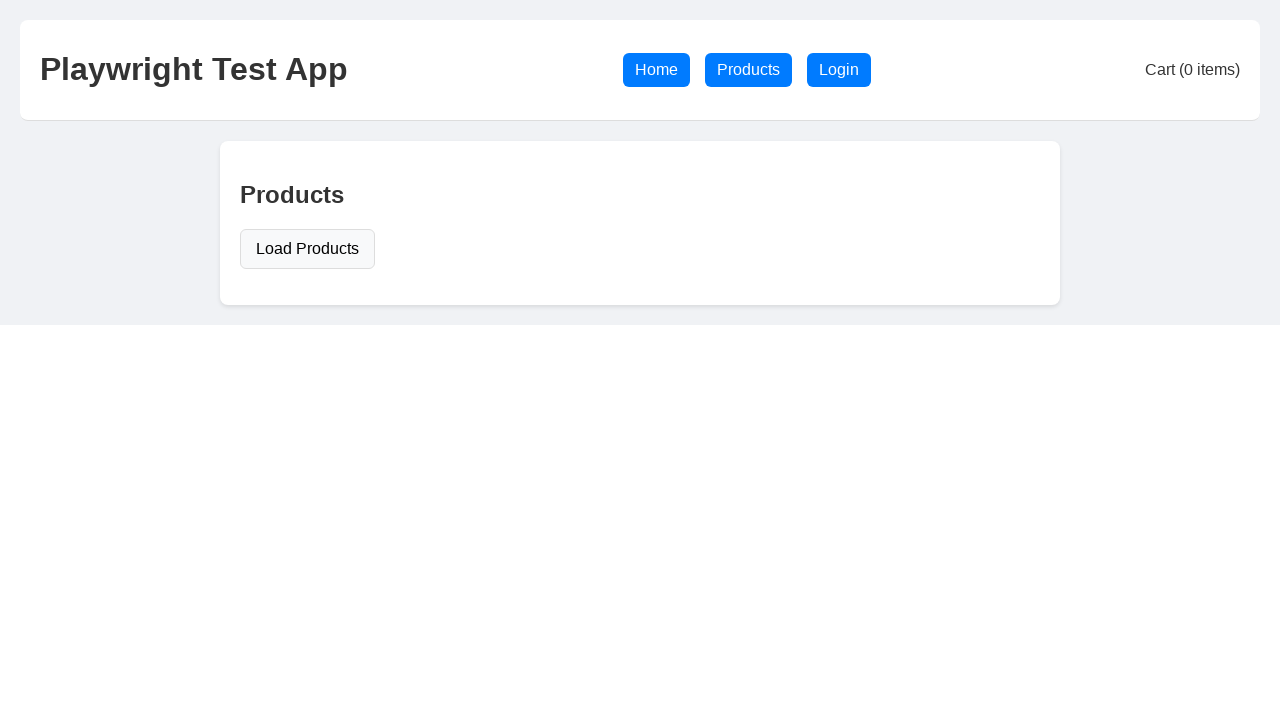

Clicked Load Products button at (308, 249) on internal:role=button[name="Load Products"i]
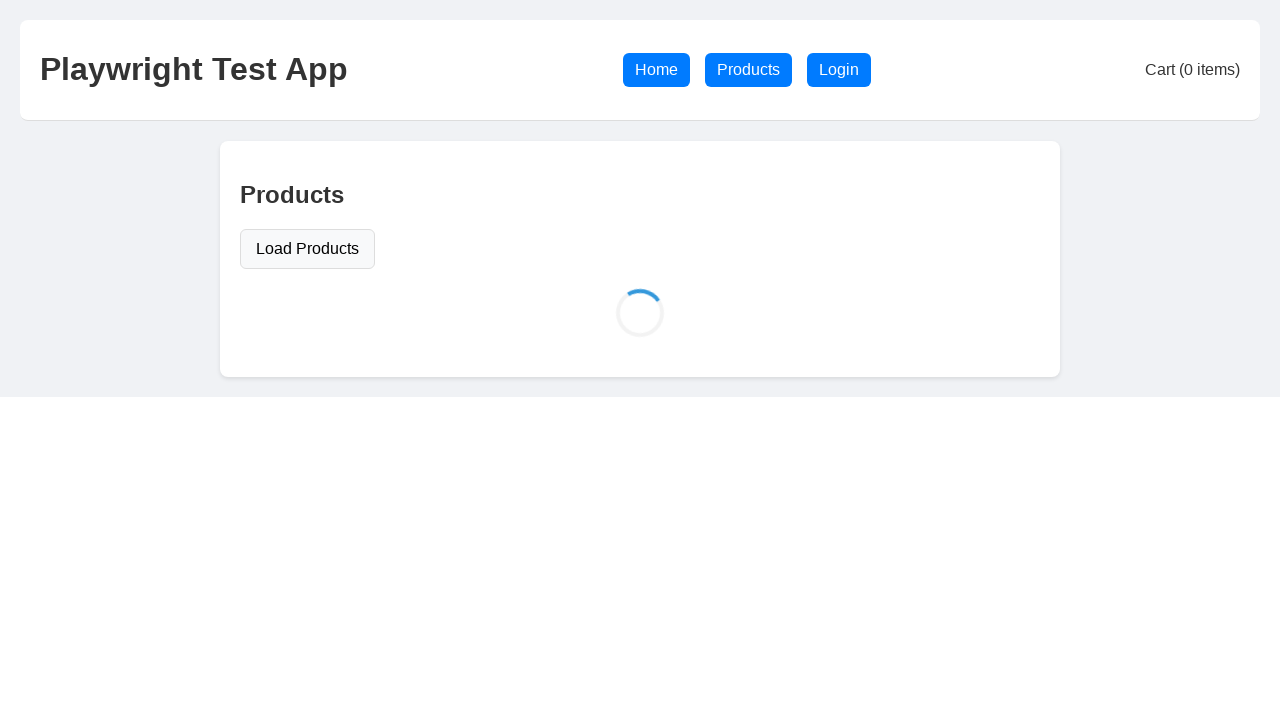

Waited for loading spinner to disappear
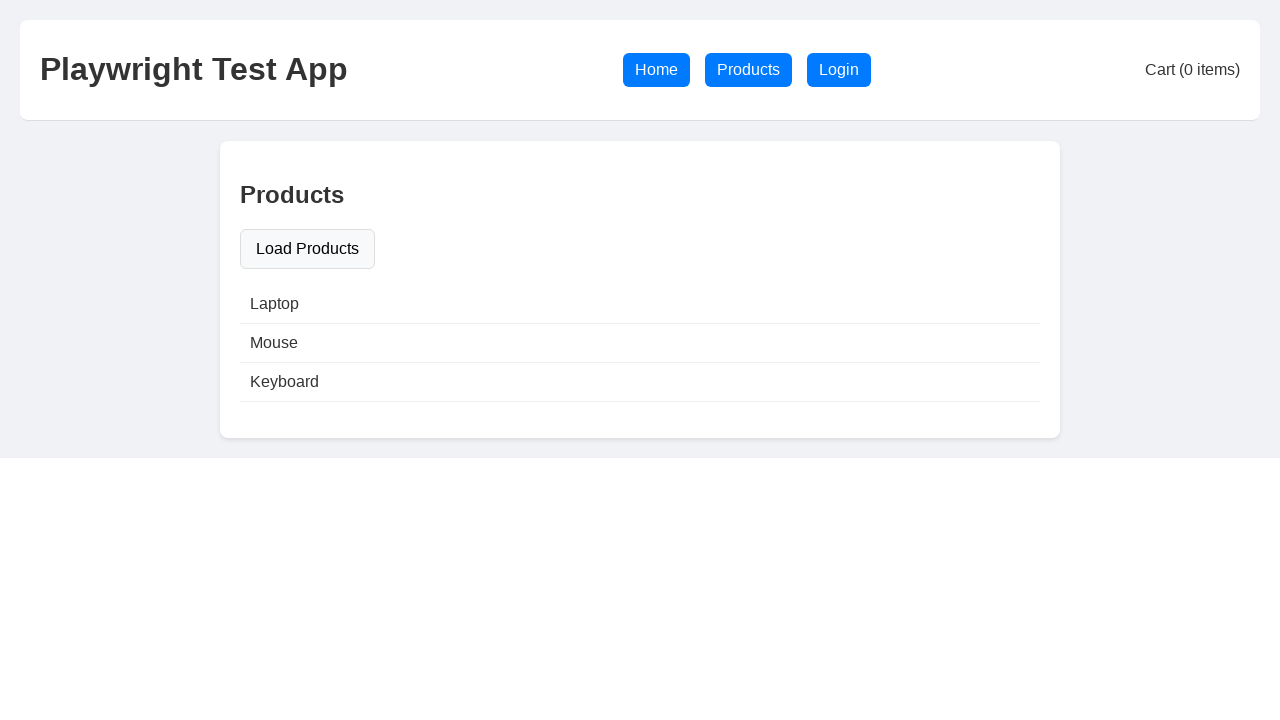

Verified first product item is visible
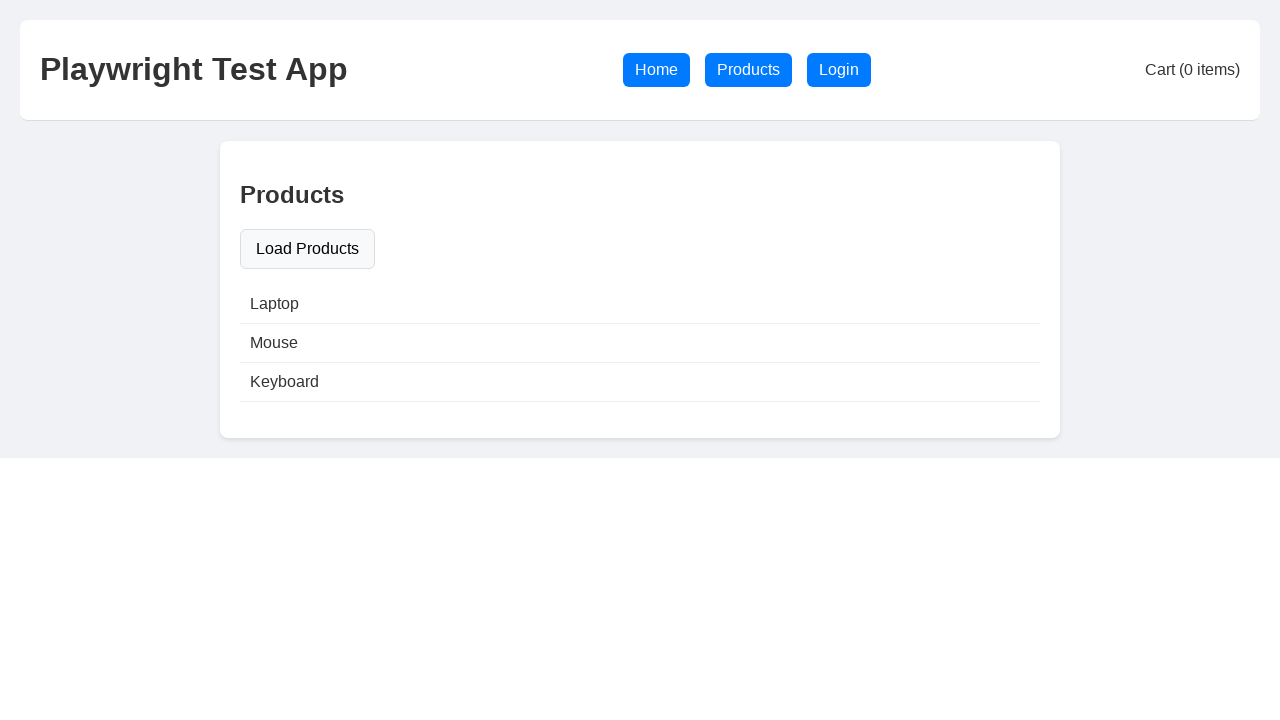

Navigated to products page
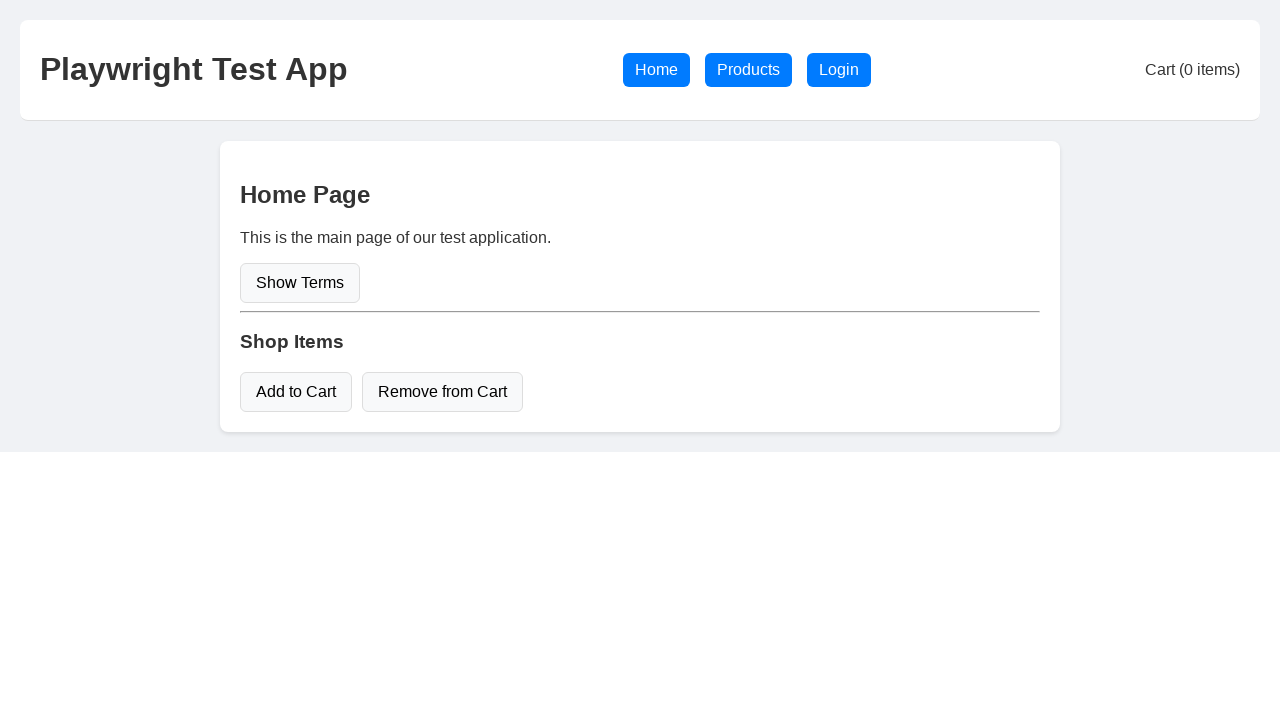

Waited for page to reach load state
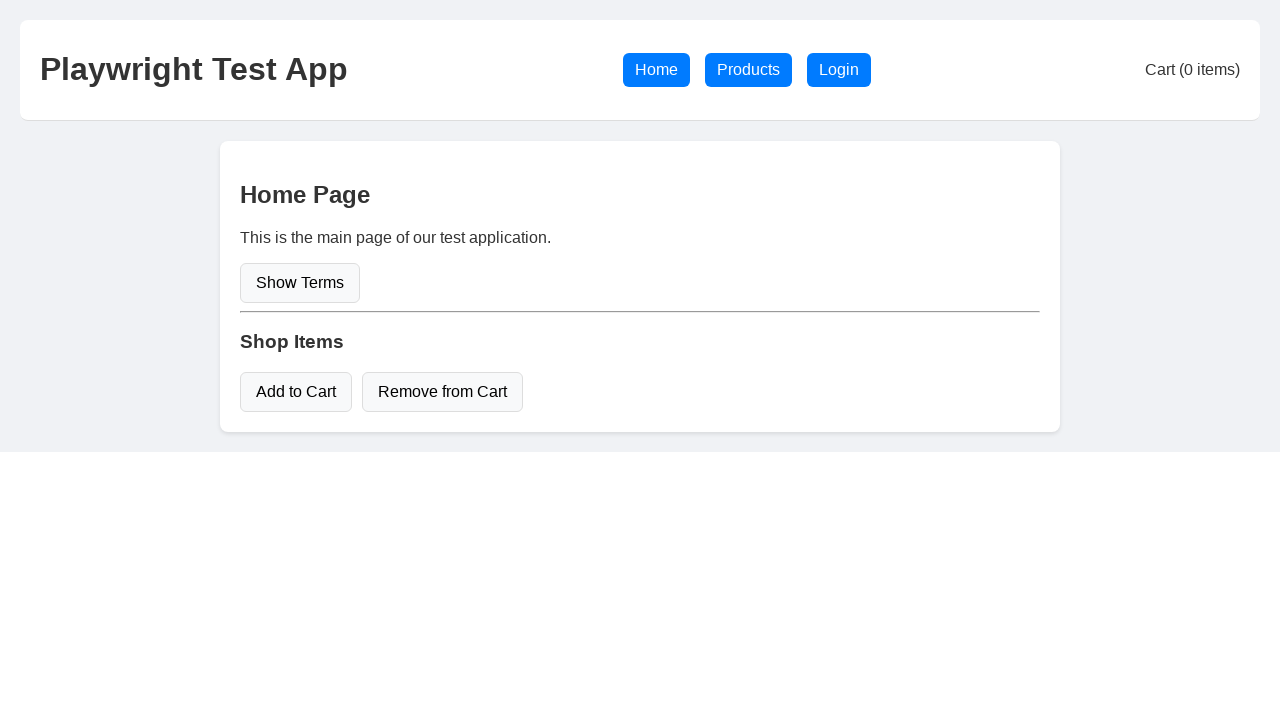

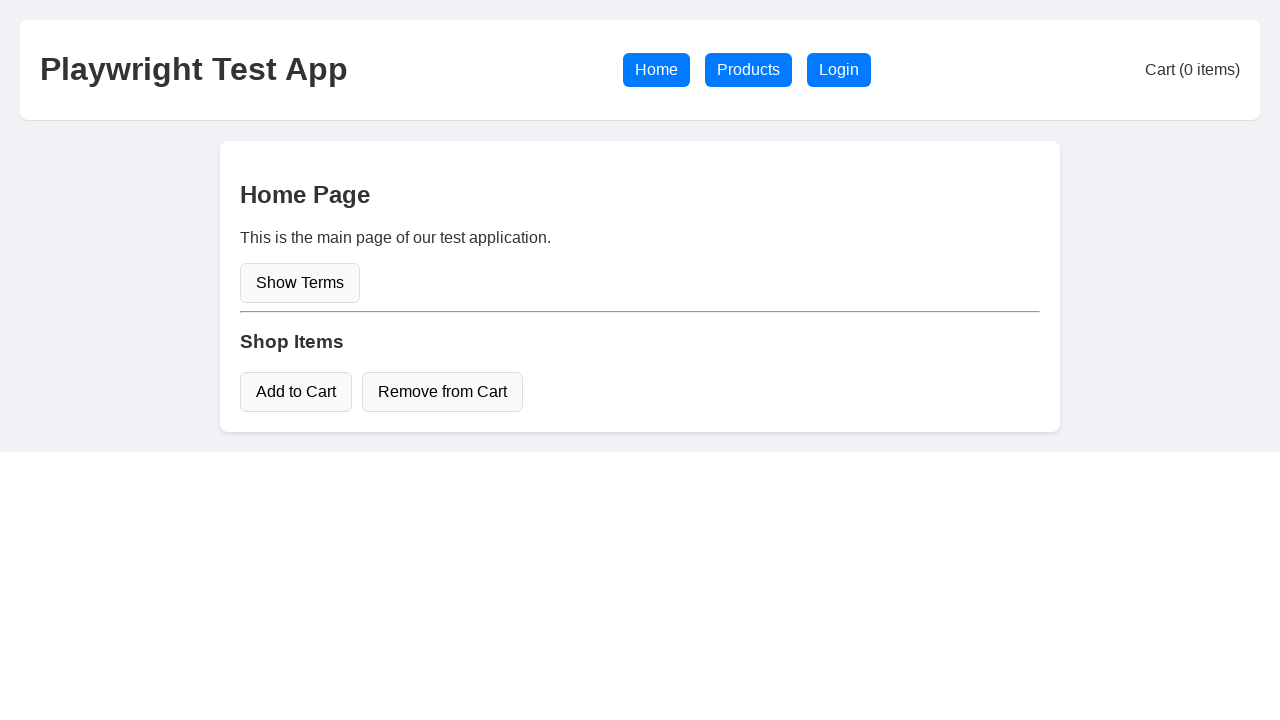